Tests a slow calculator web application by setting a delay, performing an addition calculation (7 + 8), and verifying the result equals 15

Starting URL: https://bonigarcia.dev/selenium-webdriver-java/slow-calculator.html

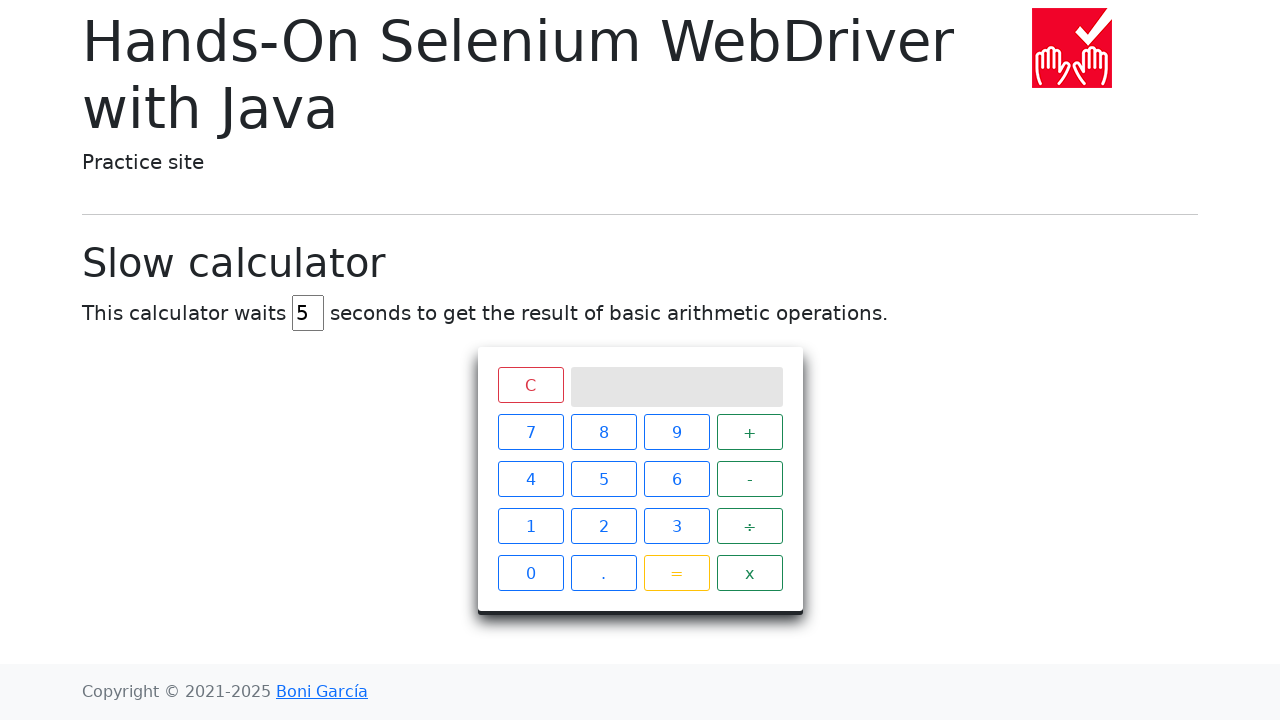

Located iframe with id 'iframeResult' containing the form
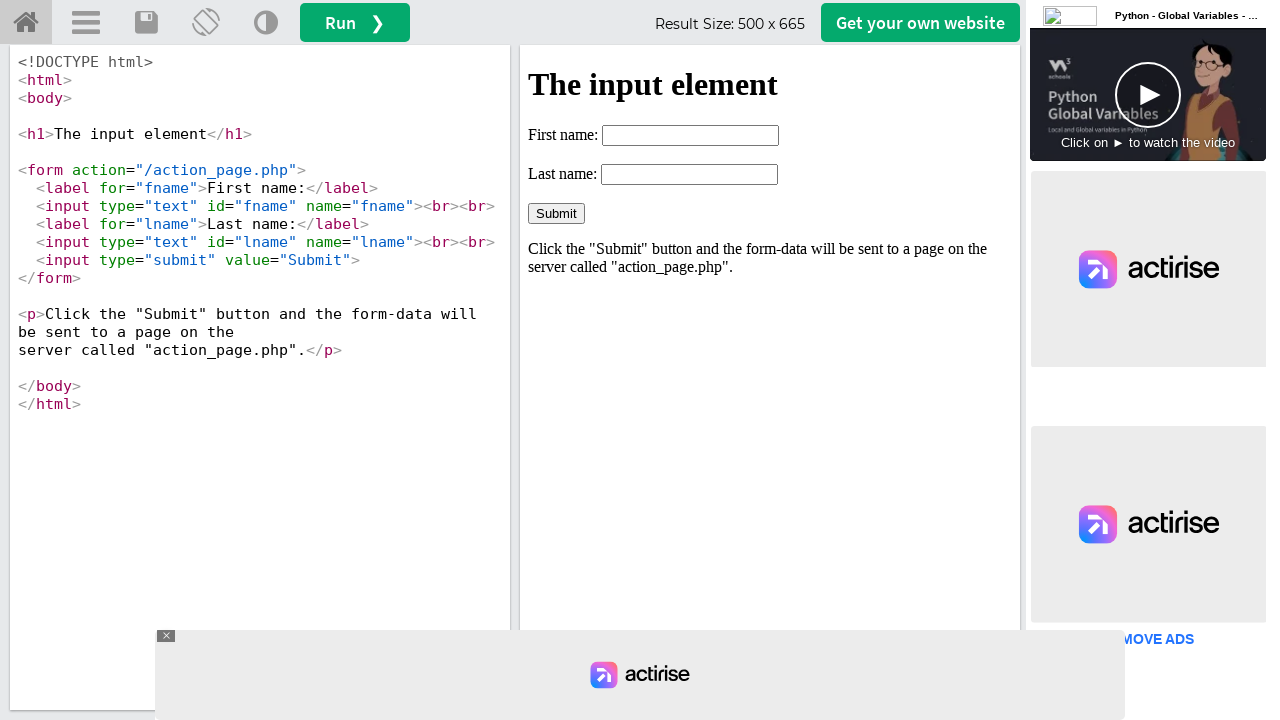

Filled first name field with 'abdul'
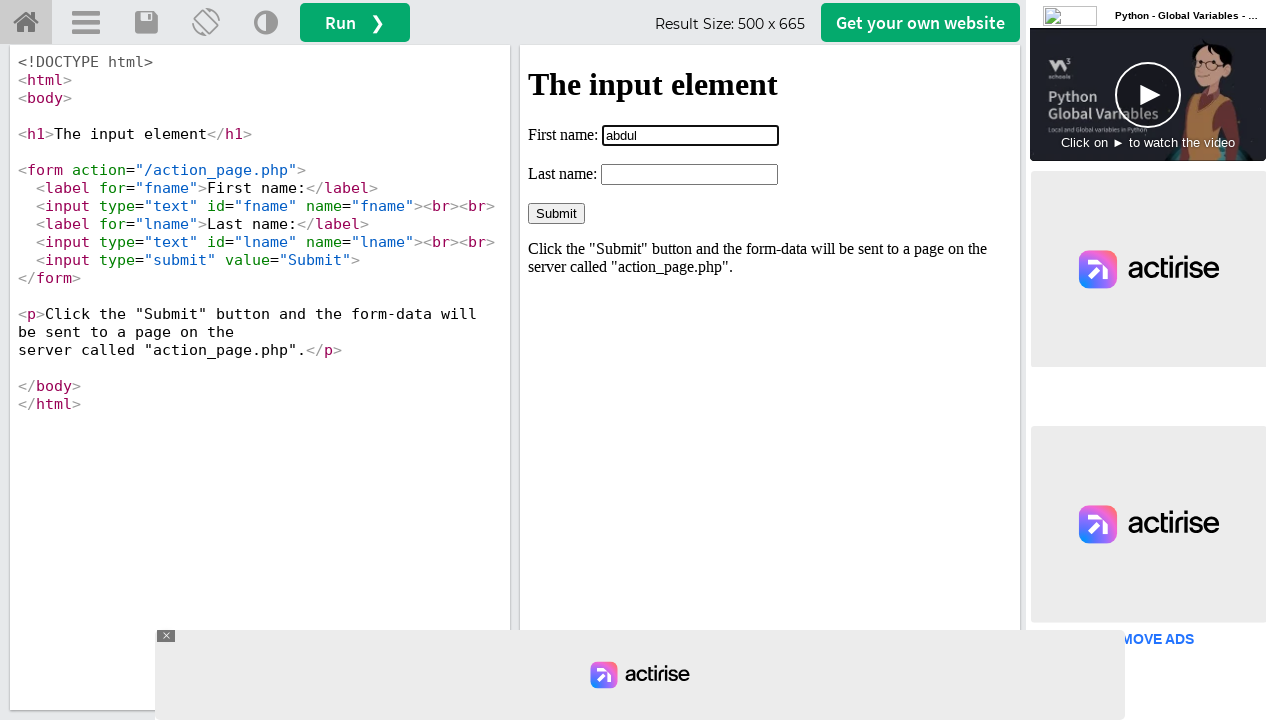

Filled last name field with 'kalam'
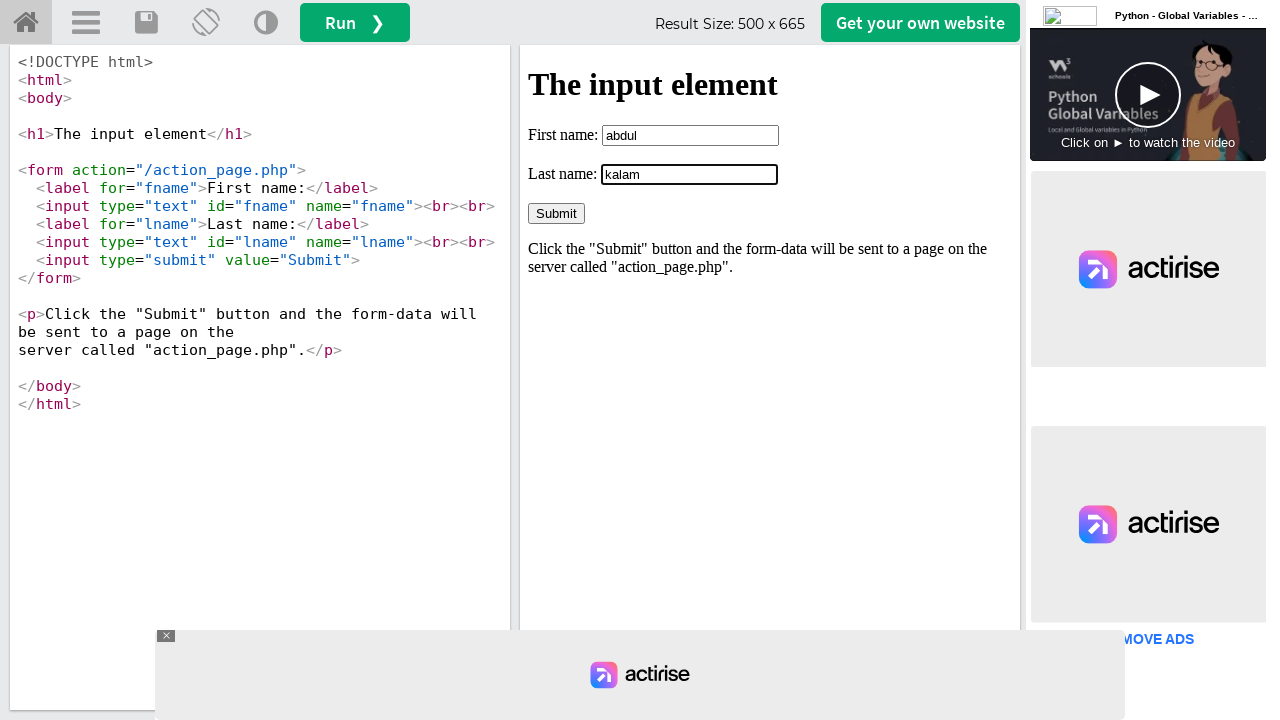

Clicked Submit button to submit the form
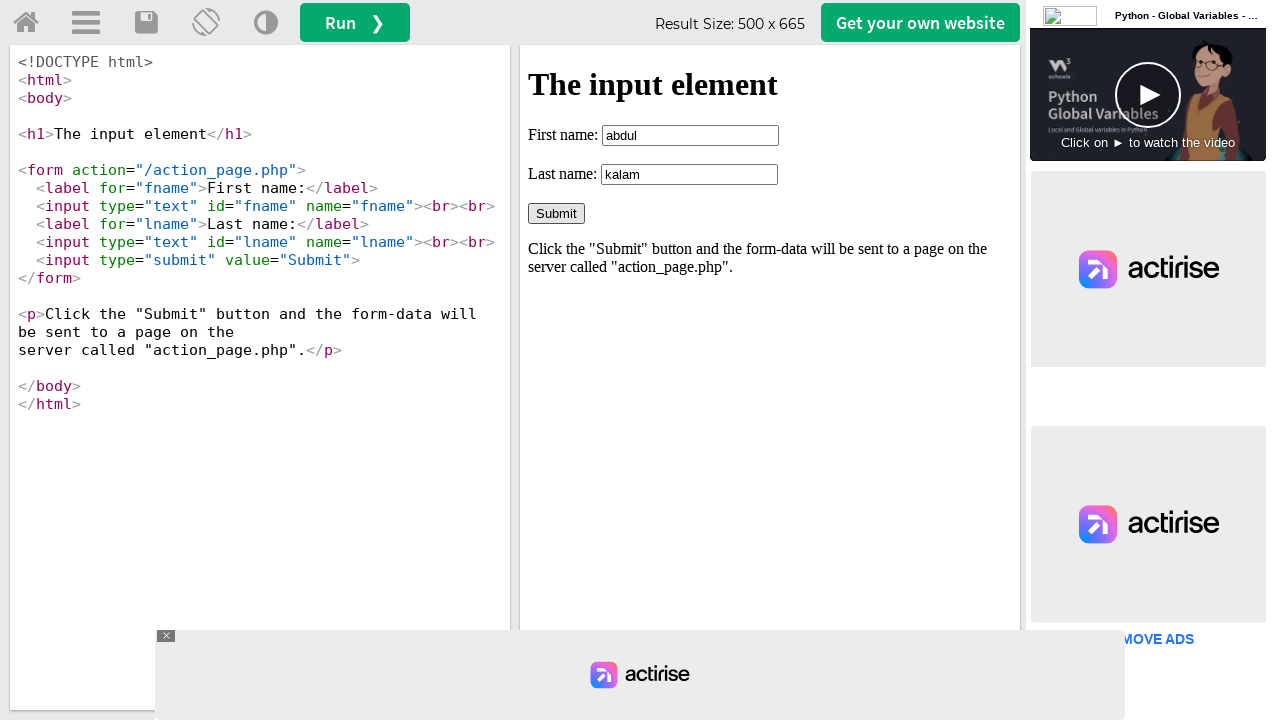

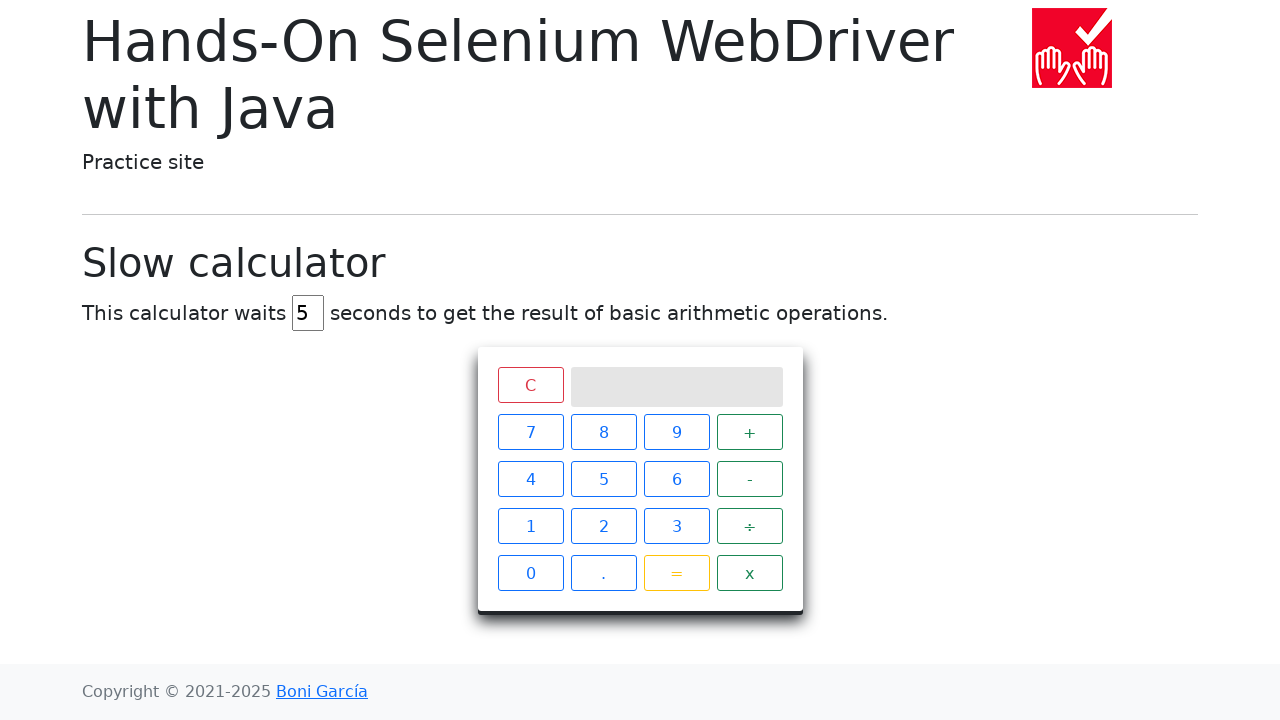